Tests hover functionality by moving mouse over an element and verifying the hover effect text appears

Starting URL: https://testpages.herokuapp.com/styled/csspseudo/css-hover.html

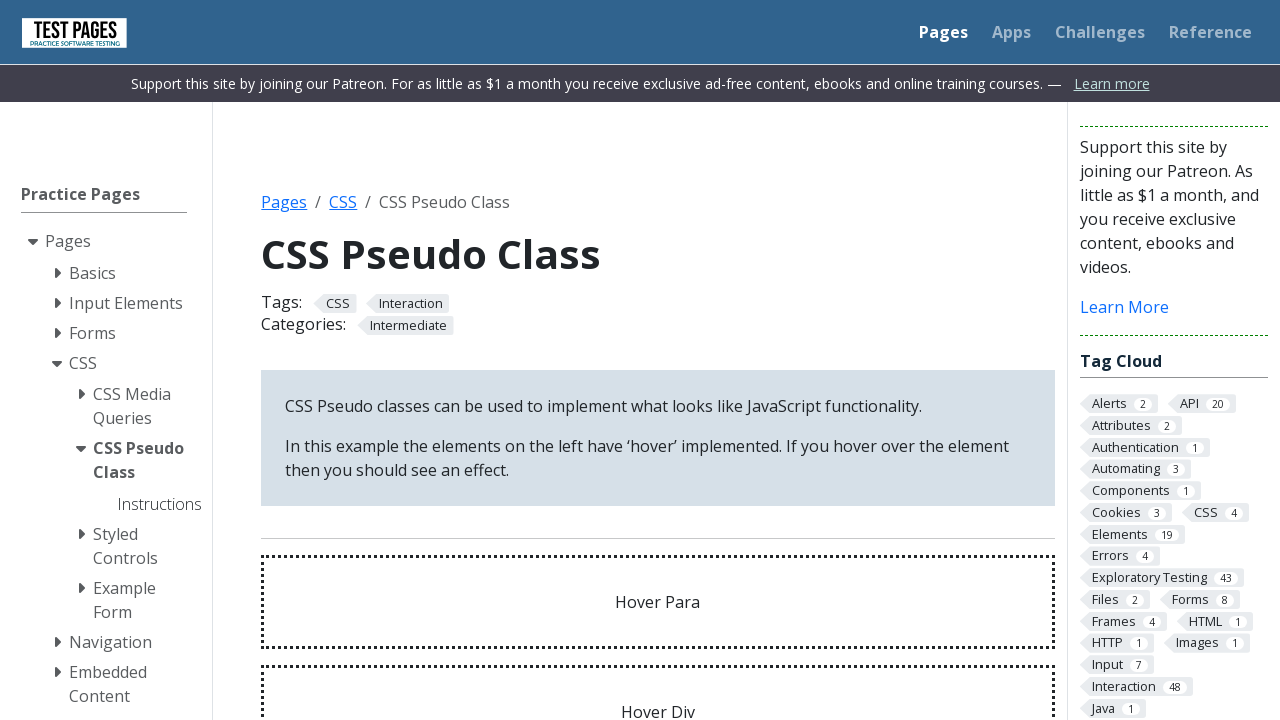

Navigated to CSS hover test page
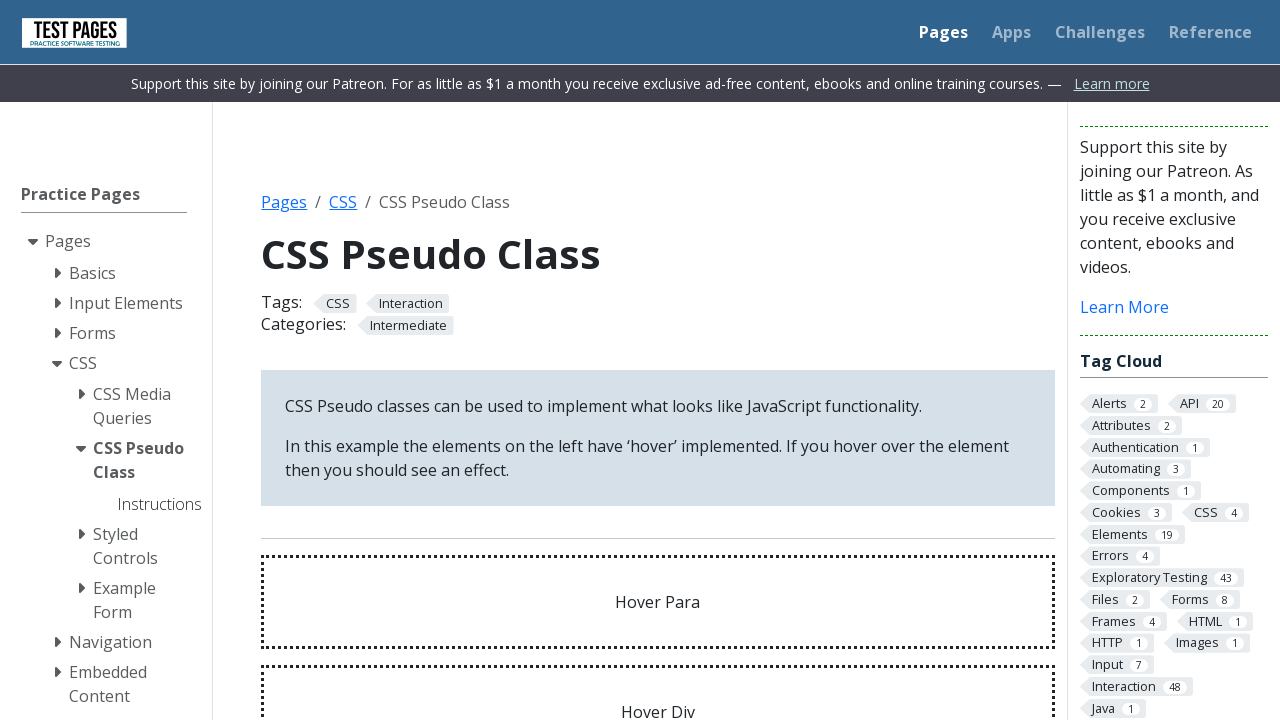

Hovered over paragraph element at (658, 602) on #hoverpara
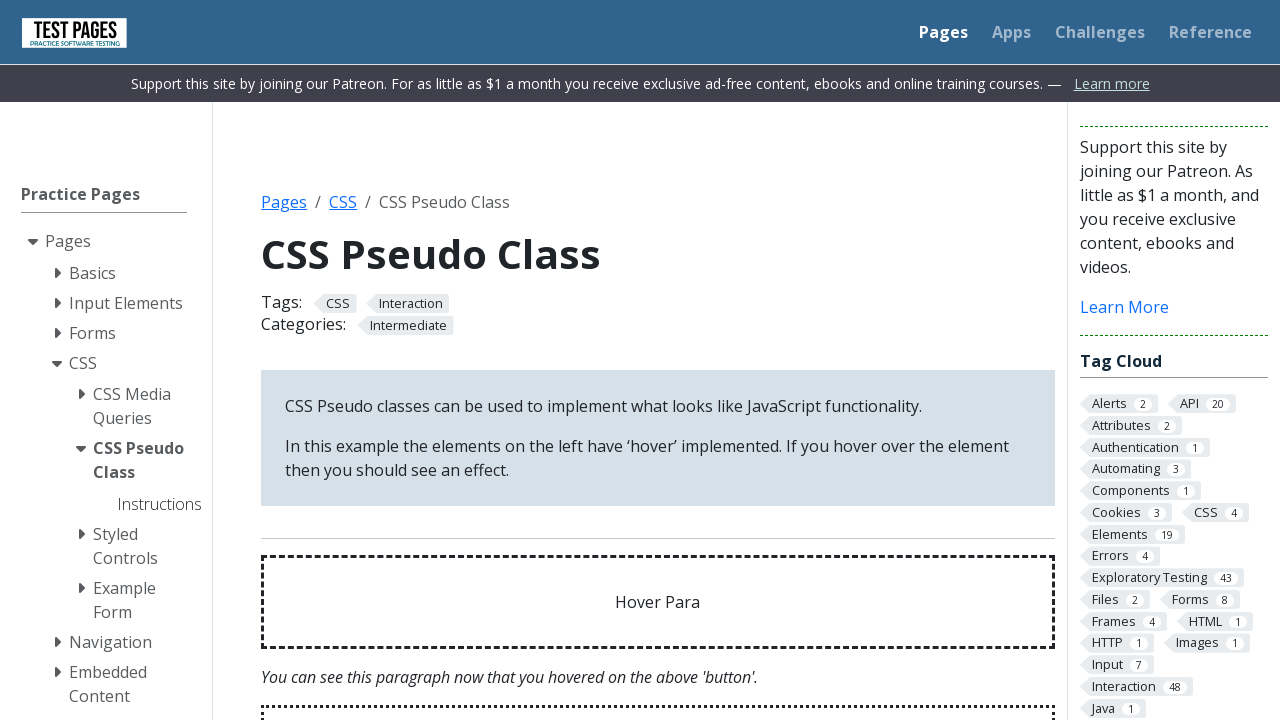

Hover effect text appeared and is visible
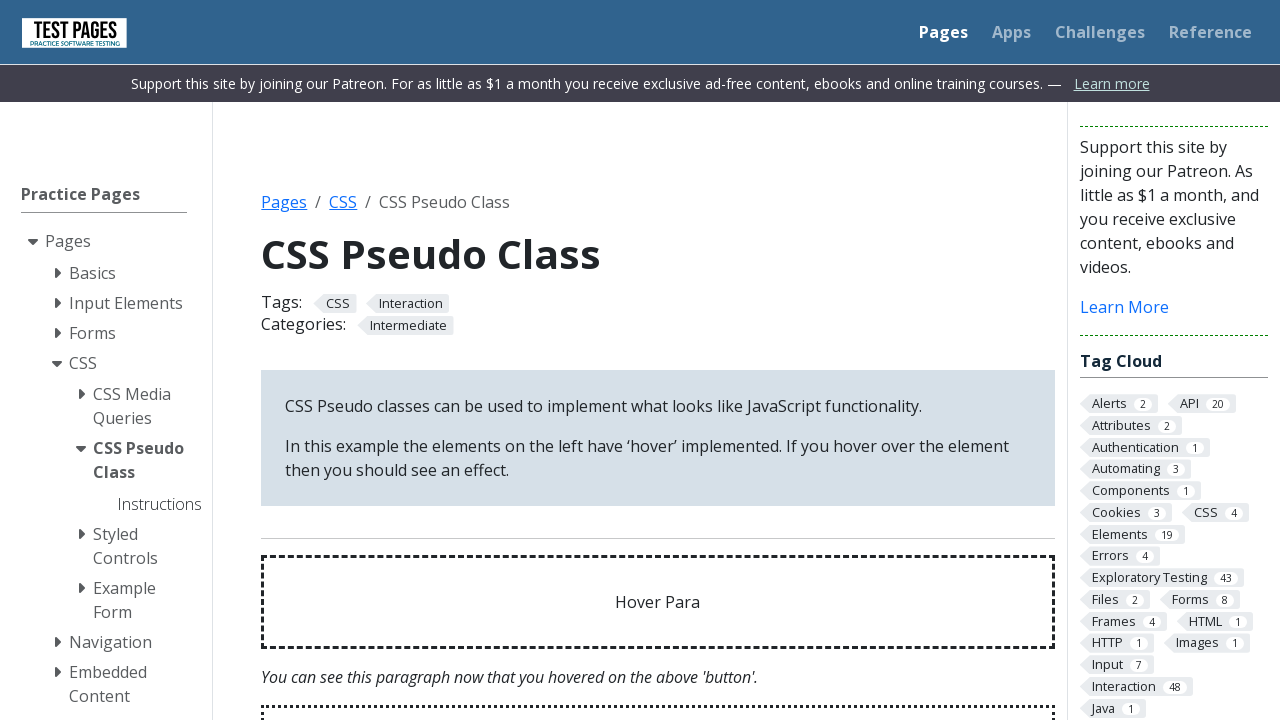

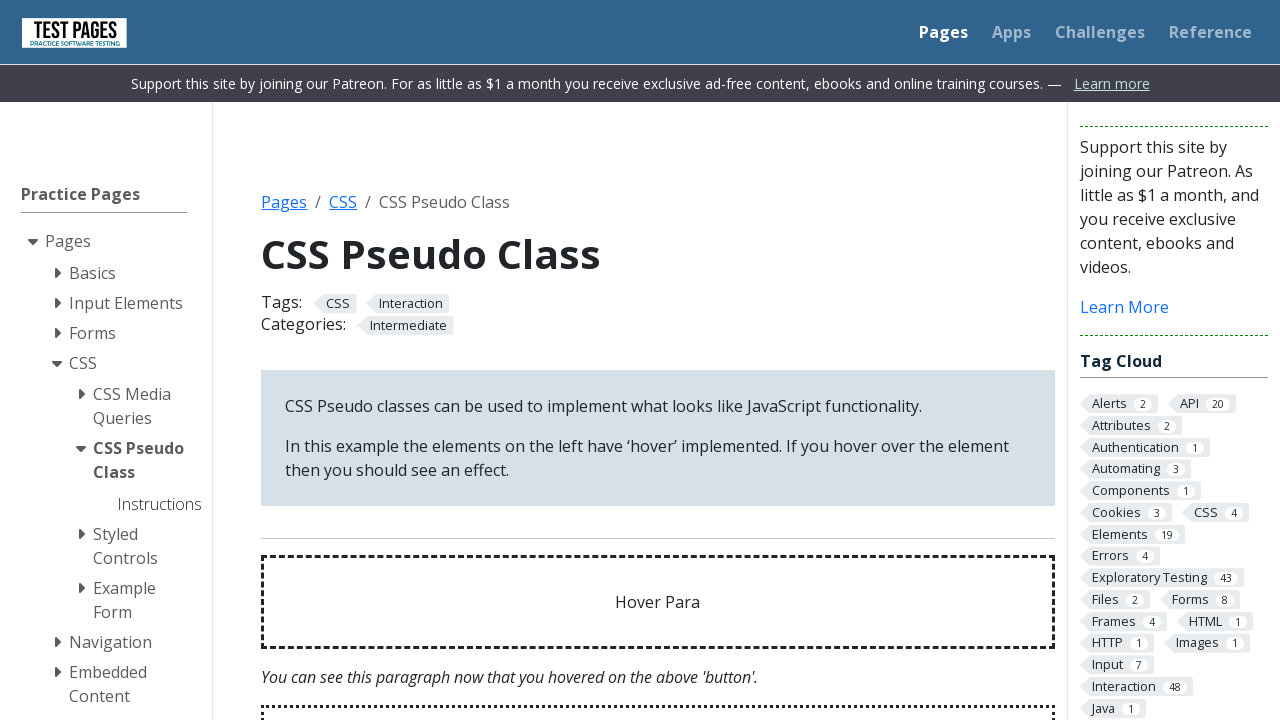